Tests implicit wait functionality by clicking buttons that reveal textboxes after a delay, then filling those textboxes with text

Starting URL: https://www.hyrtutorials.com/p/waits-demo.html

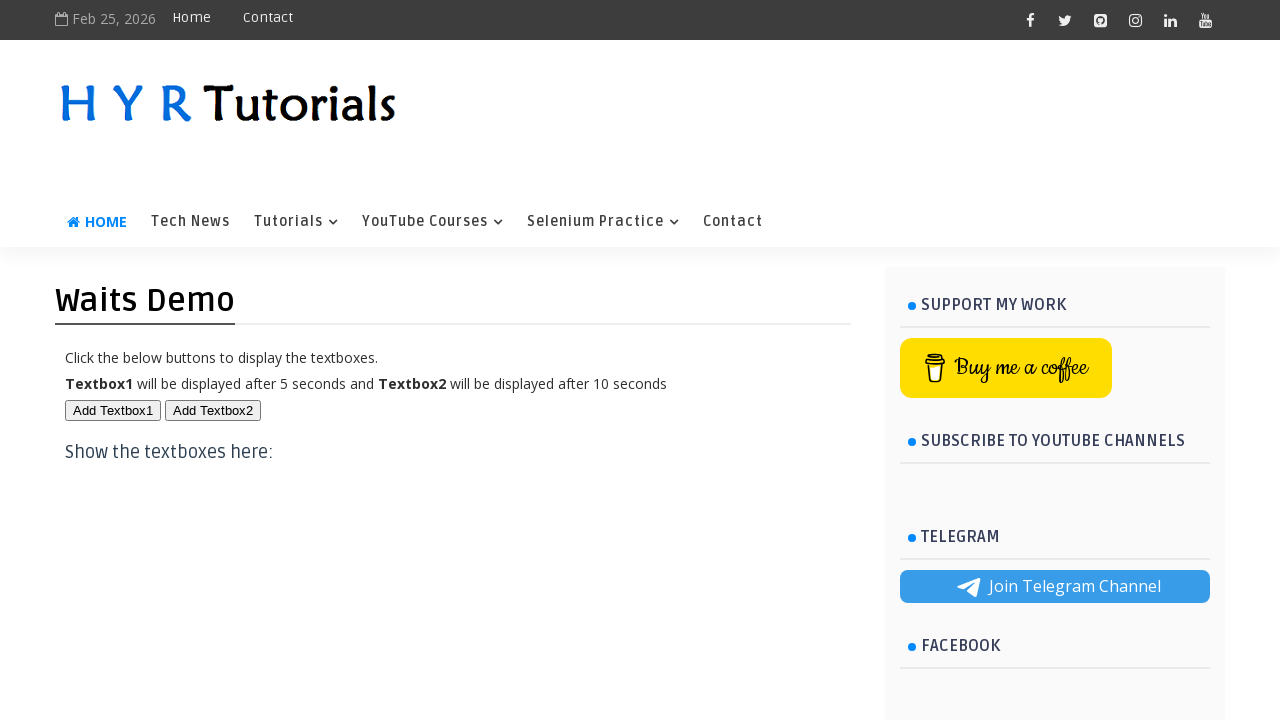

Clicked button 1 to reveal first textbox at (113, 410) on #btn1
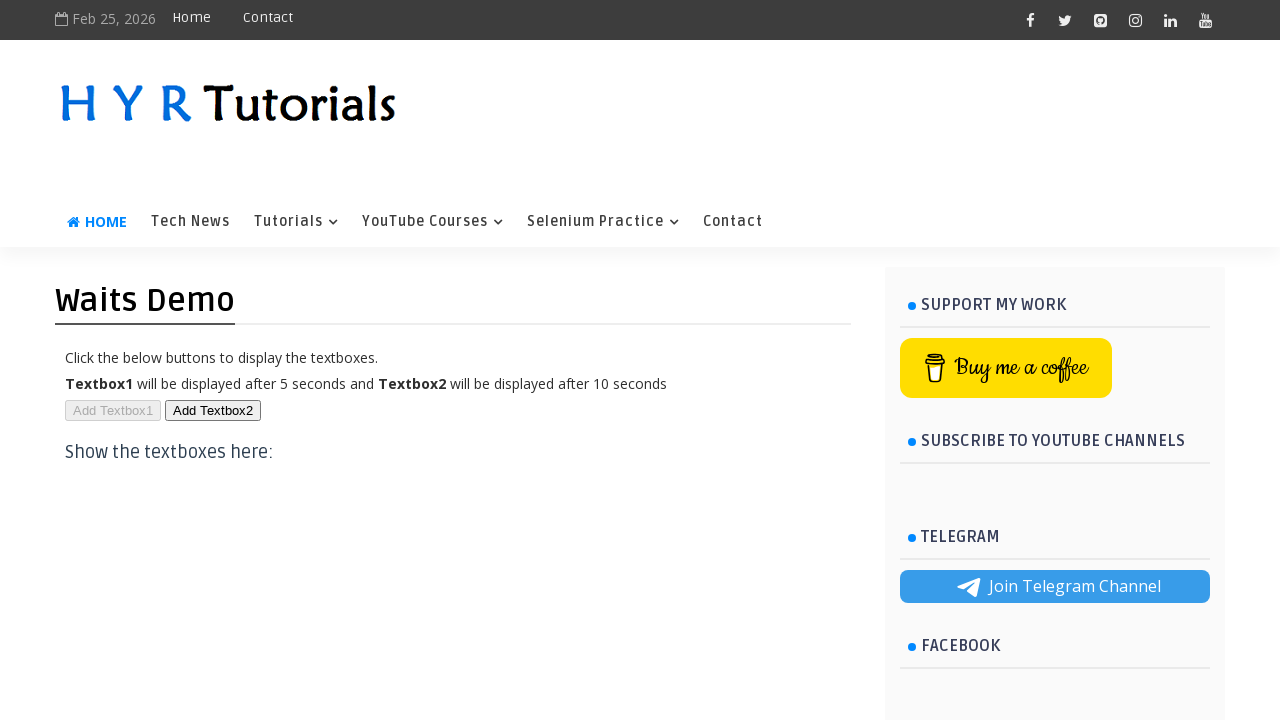

Filled first textbox with 'First textbox' on #txt1
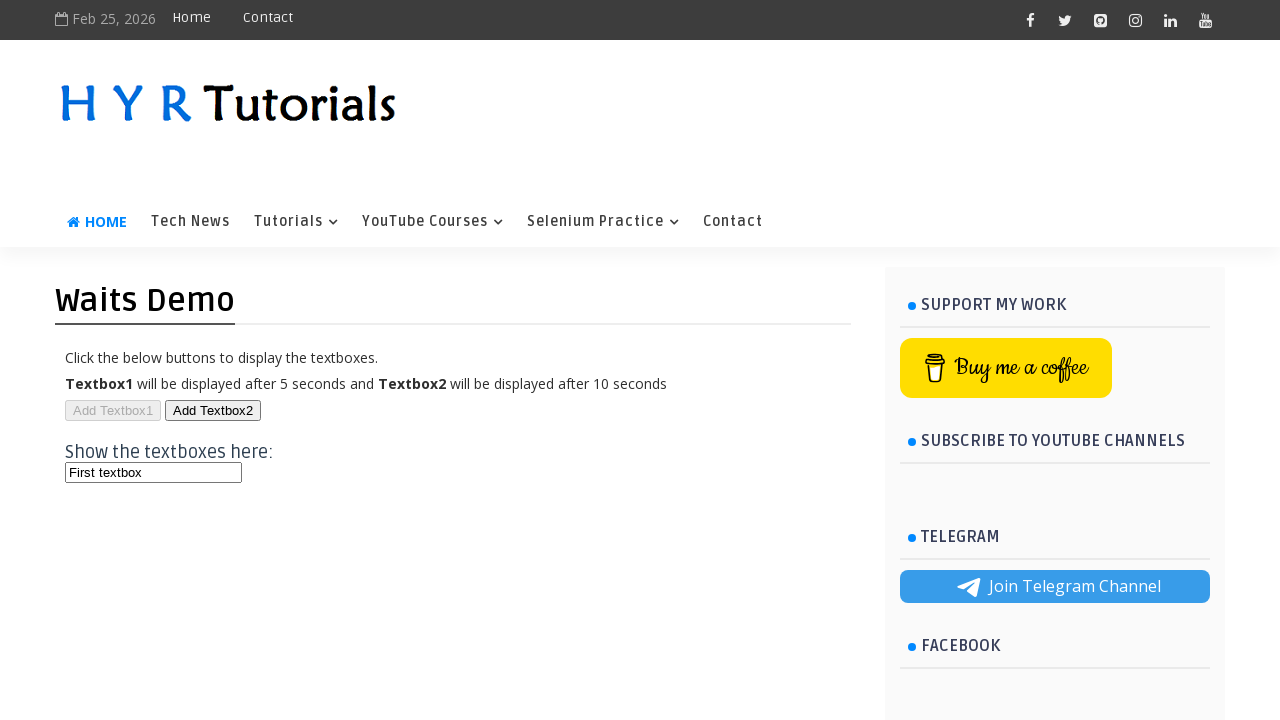

Clicked button 2 to reveal second textbox at (213, 410) on #btn2
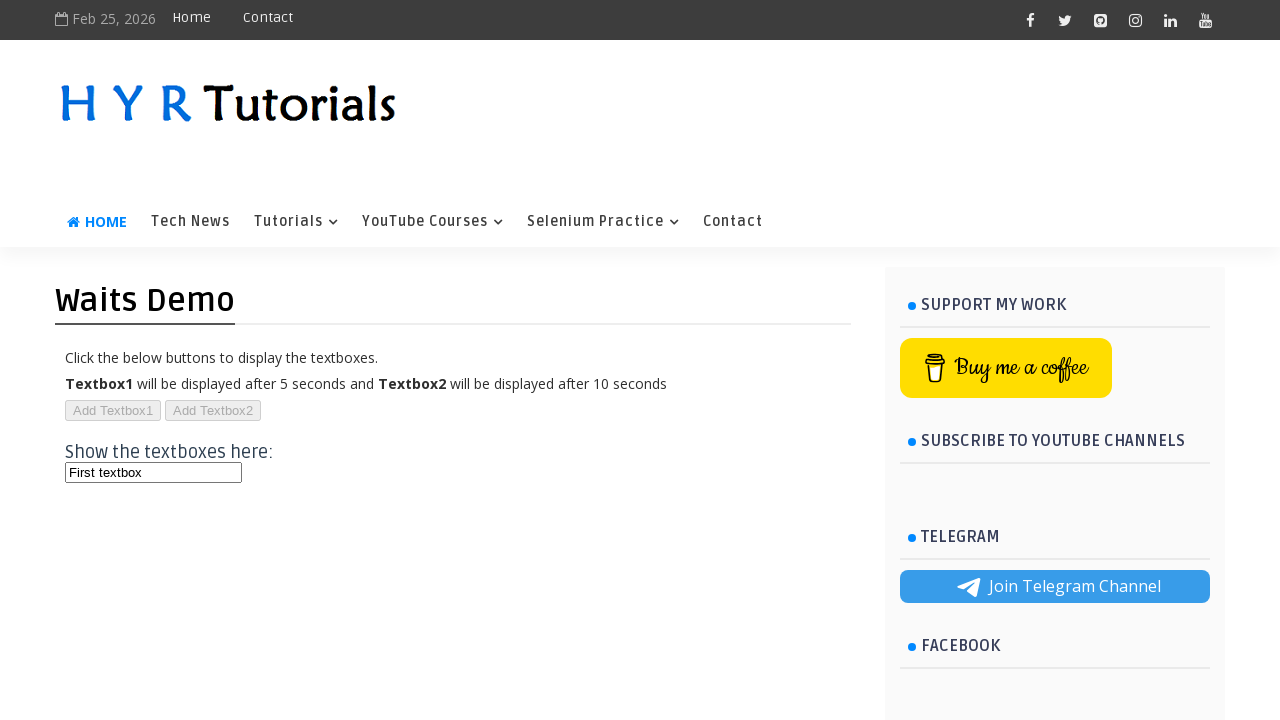

Filled second textbox with 'second textbox' on #txt2
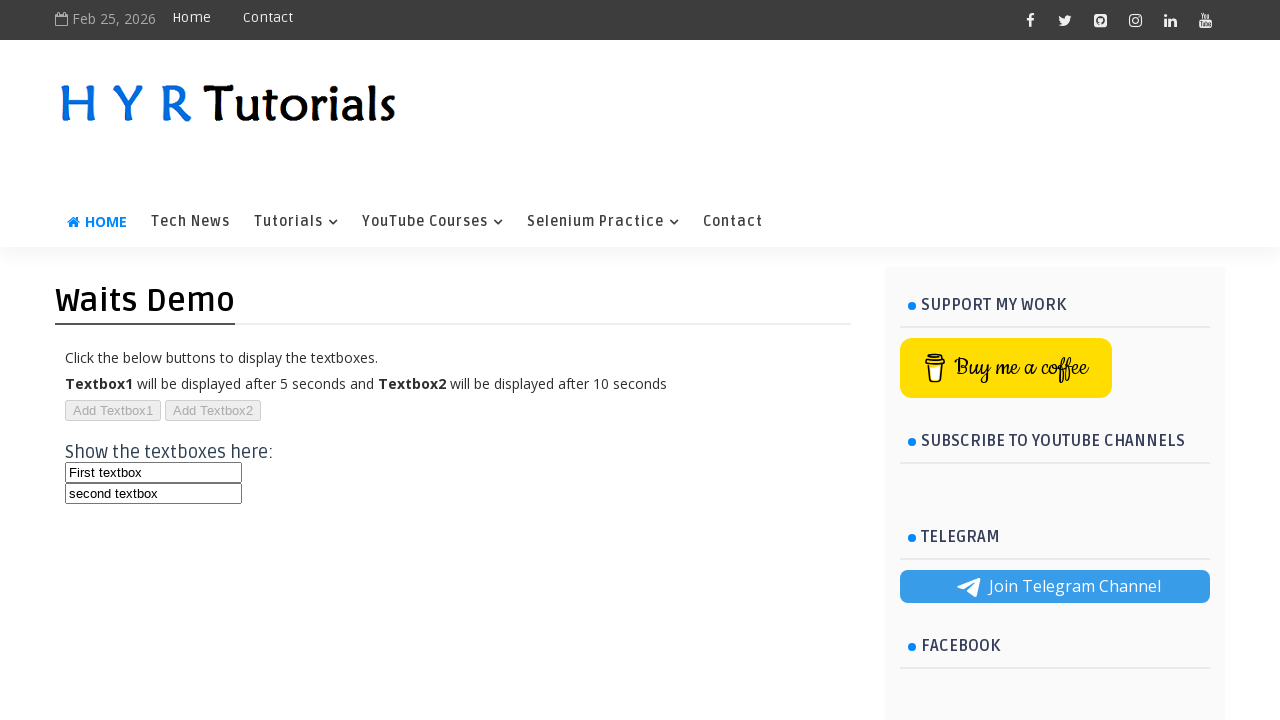

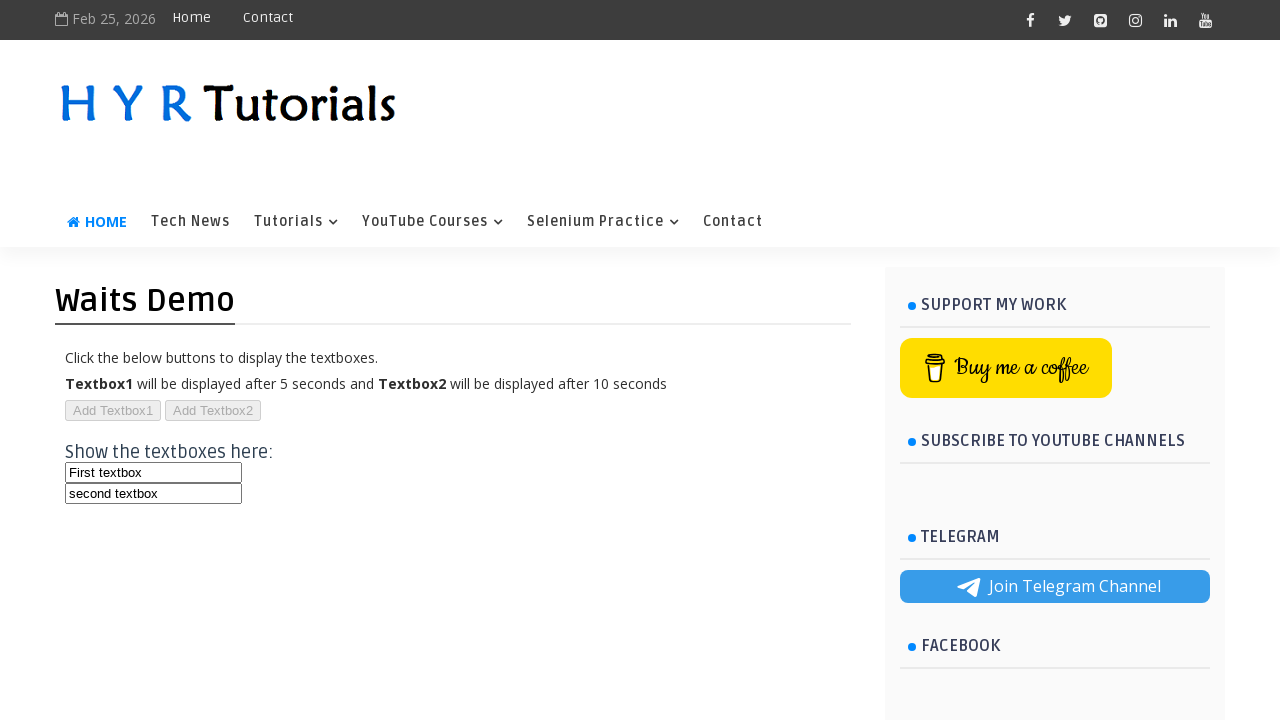